Tests a JavaScript prompt dialog by entering text and accepting it

Starting URL: https://automationfc.github.io/basic-form/index.html

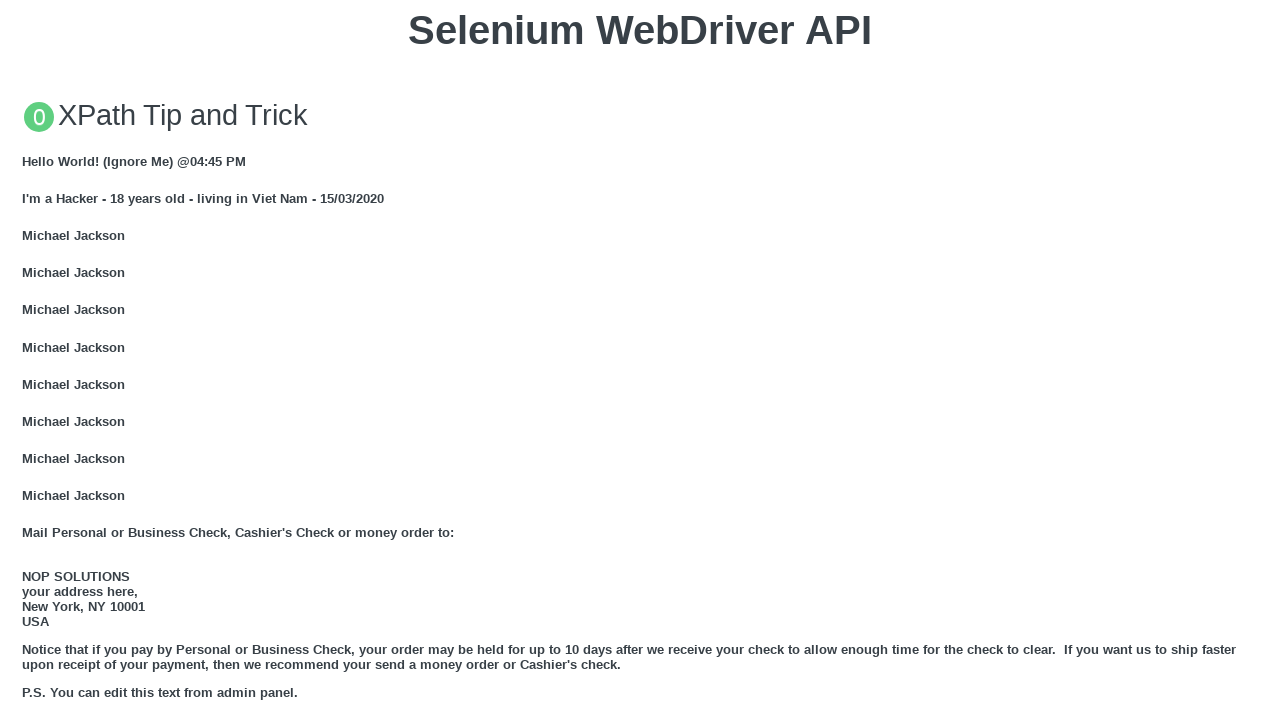

Set up dialog handler to accept prompt with text 'Automation'
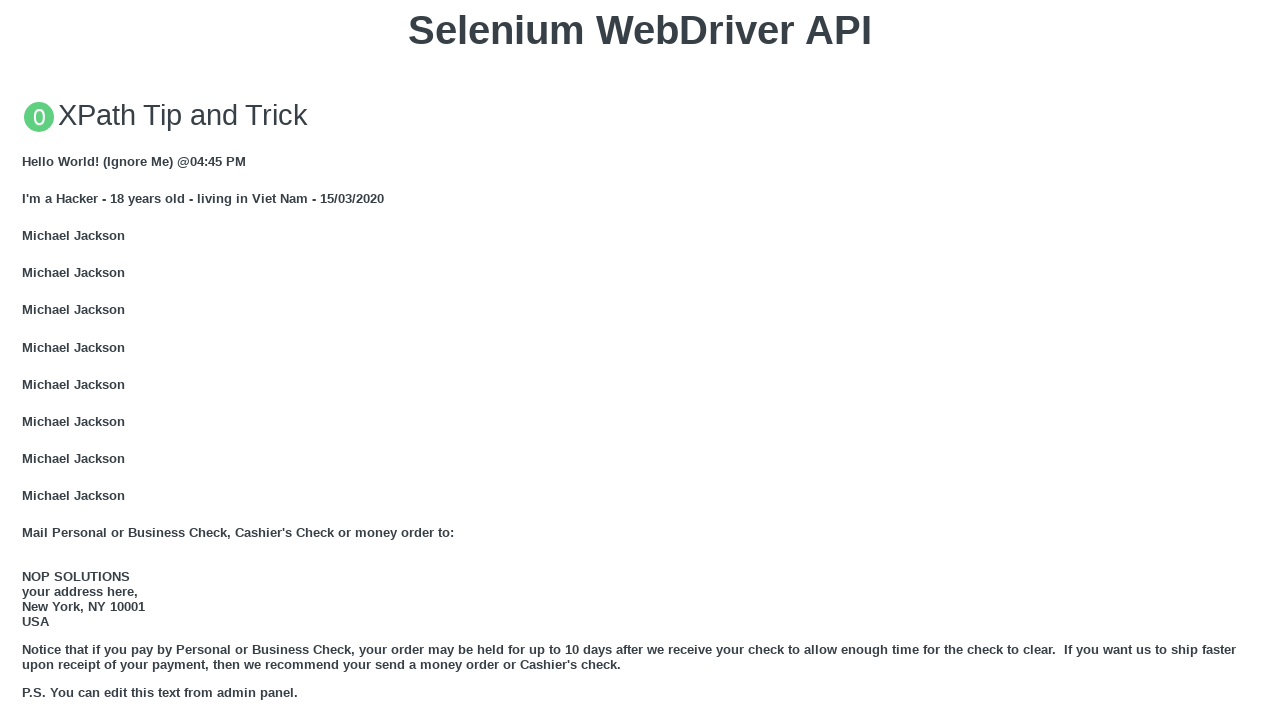

Clicked 'Click for JS Prompt' button to trigger prompt dialog at (640, 360) on xpath=//button[text()='Click for JS Prompt']
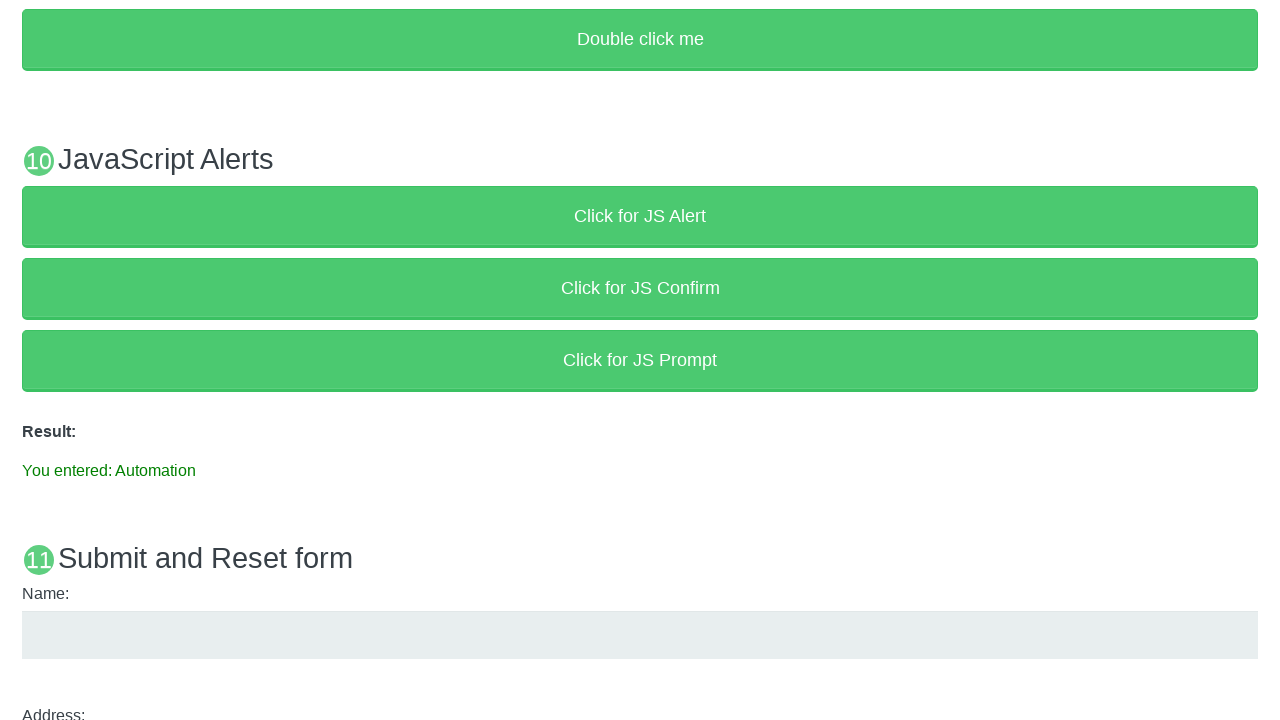

Result text element loaded and visible
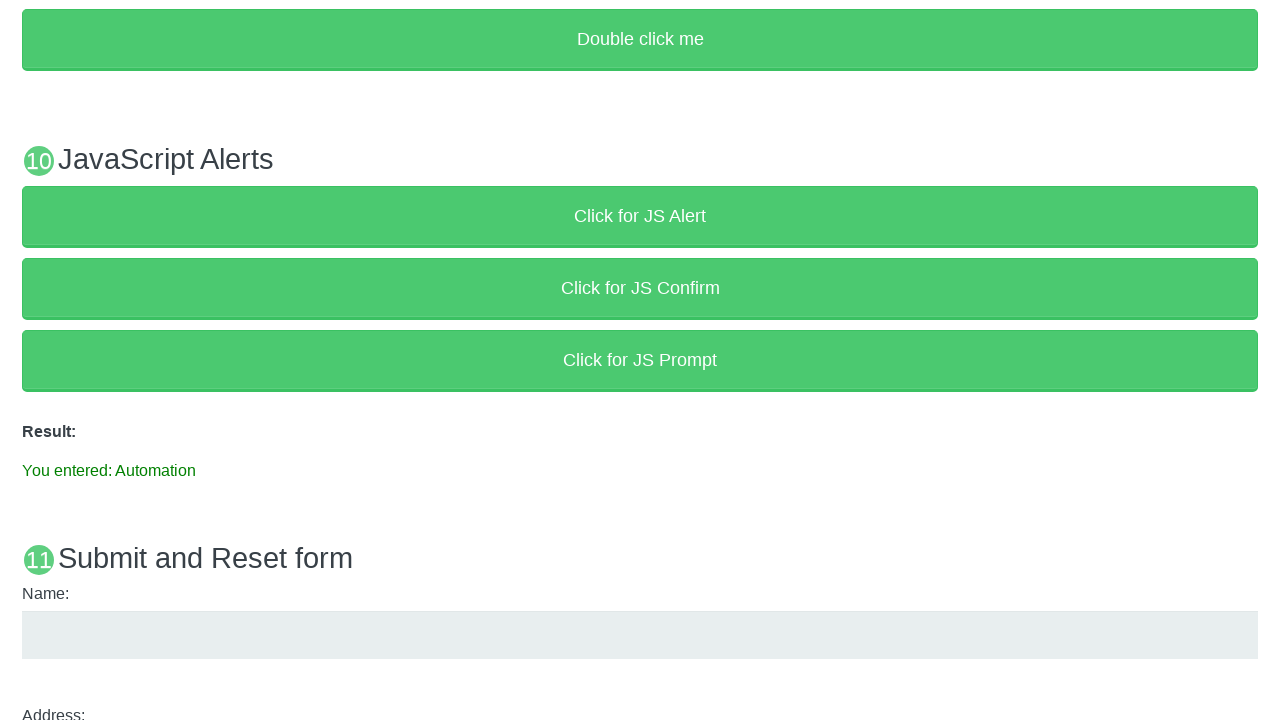

Verified result text matches 'You entered: Automation'
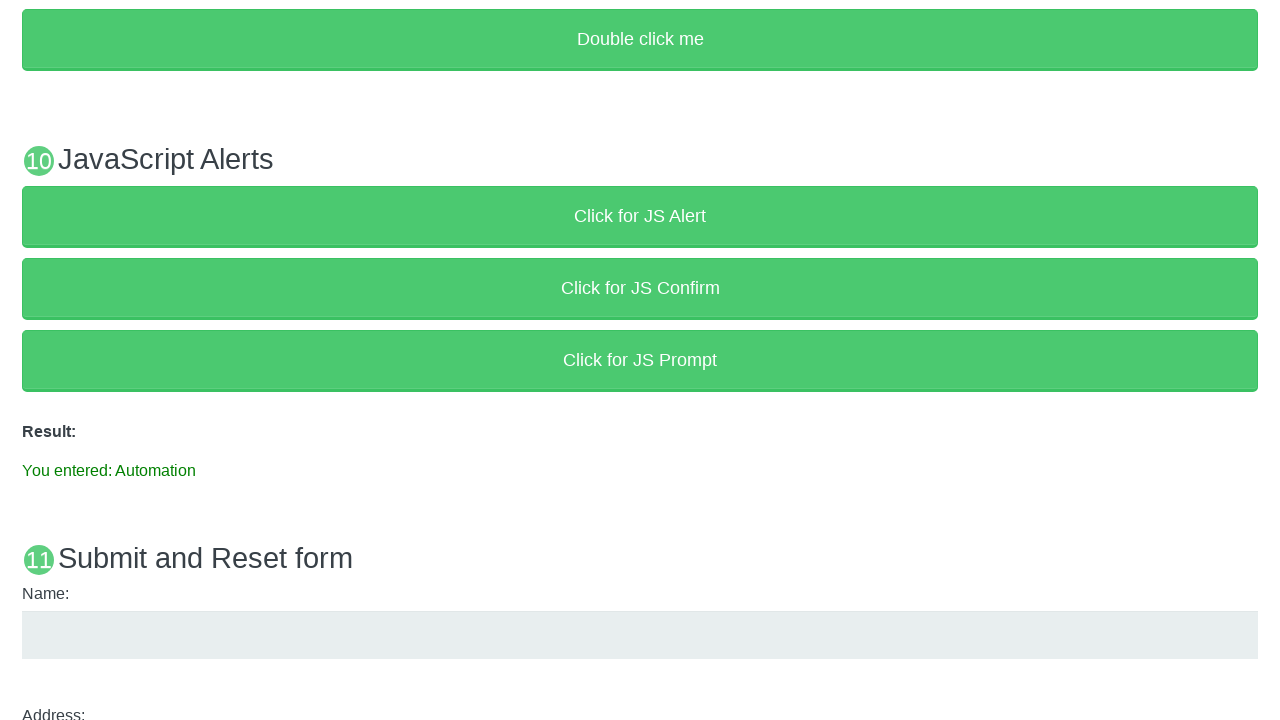

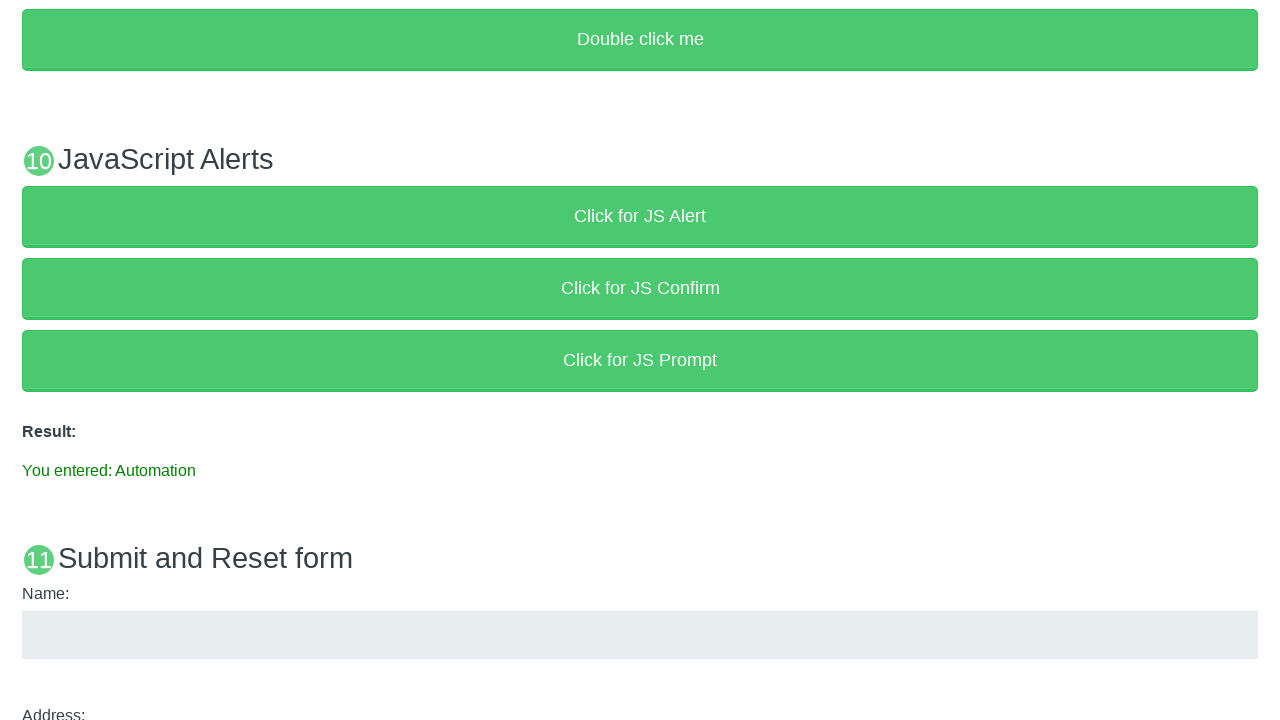